Tests that sub-sub-items appear when hovering over SUB SUB LIST

Starting URL: https://demoqa.com/elements

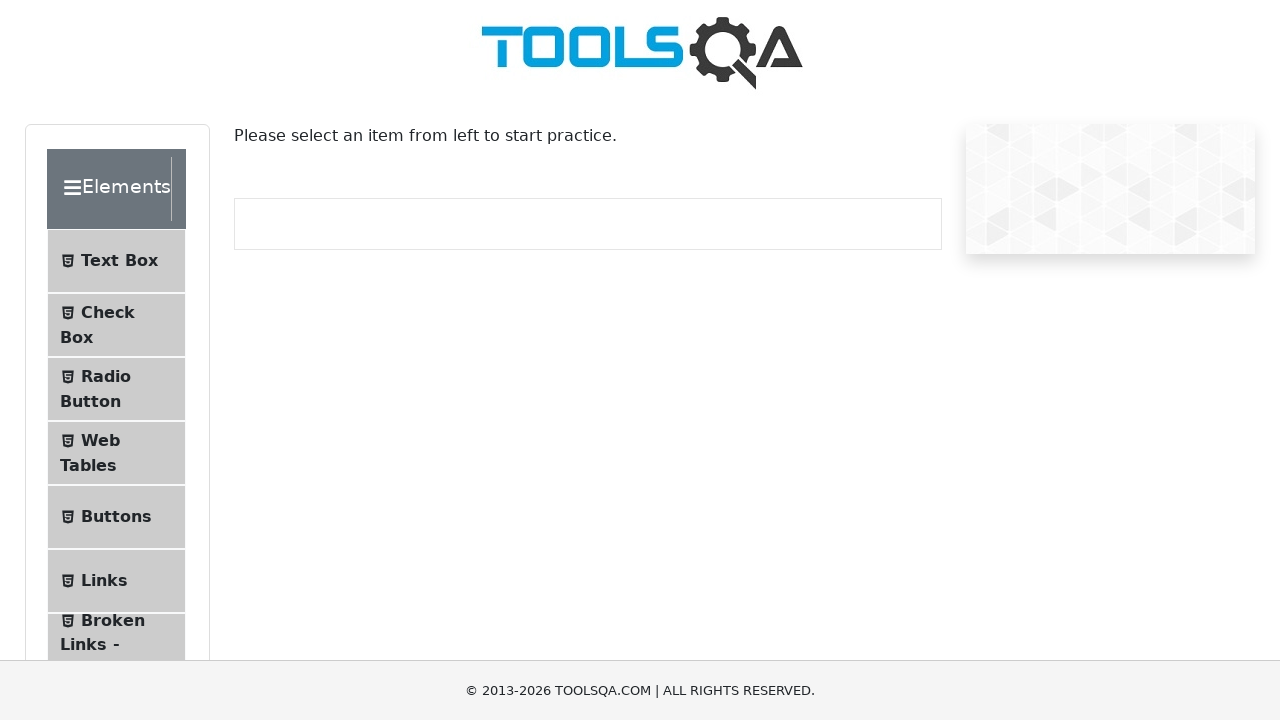

Clicked on Widgets section at (103, 387) on internal:text="Widgets"i
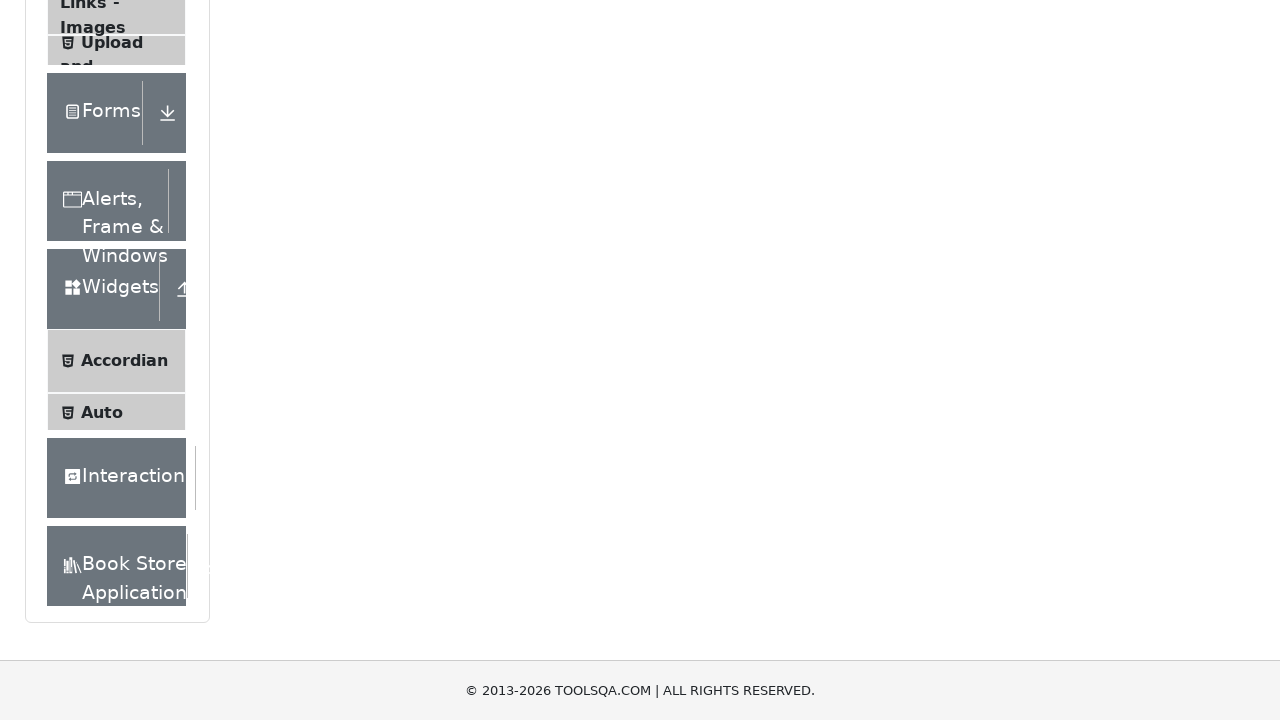

Clicked on Menu item at (105, 331) on internal:text="Menu"s
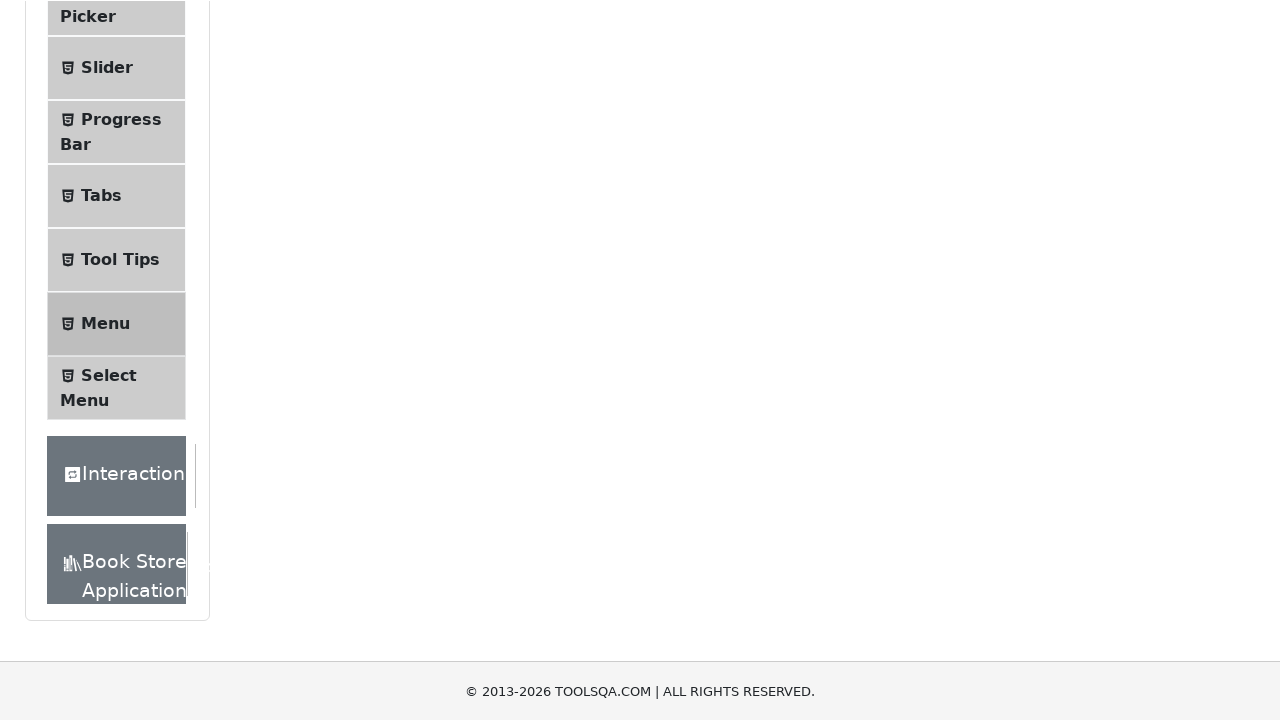

Hovered over Main Item 2 at (534, 240) on #nav > li:nth-child(2) > a
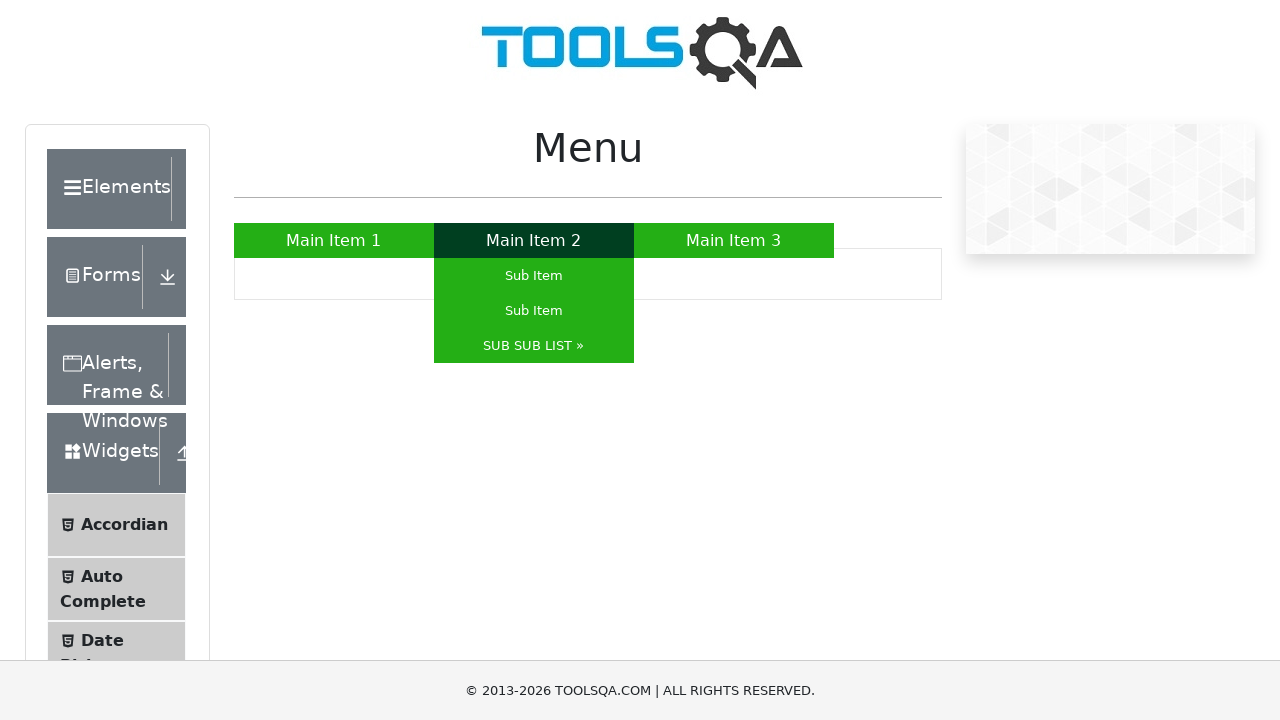

Hovered over SUB SUB LIST at (534, 346) on #nav > li:nth-child(2) > ul > li:nth-child(3) > a
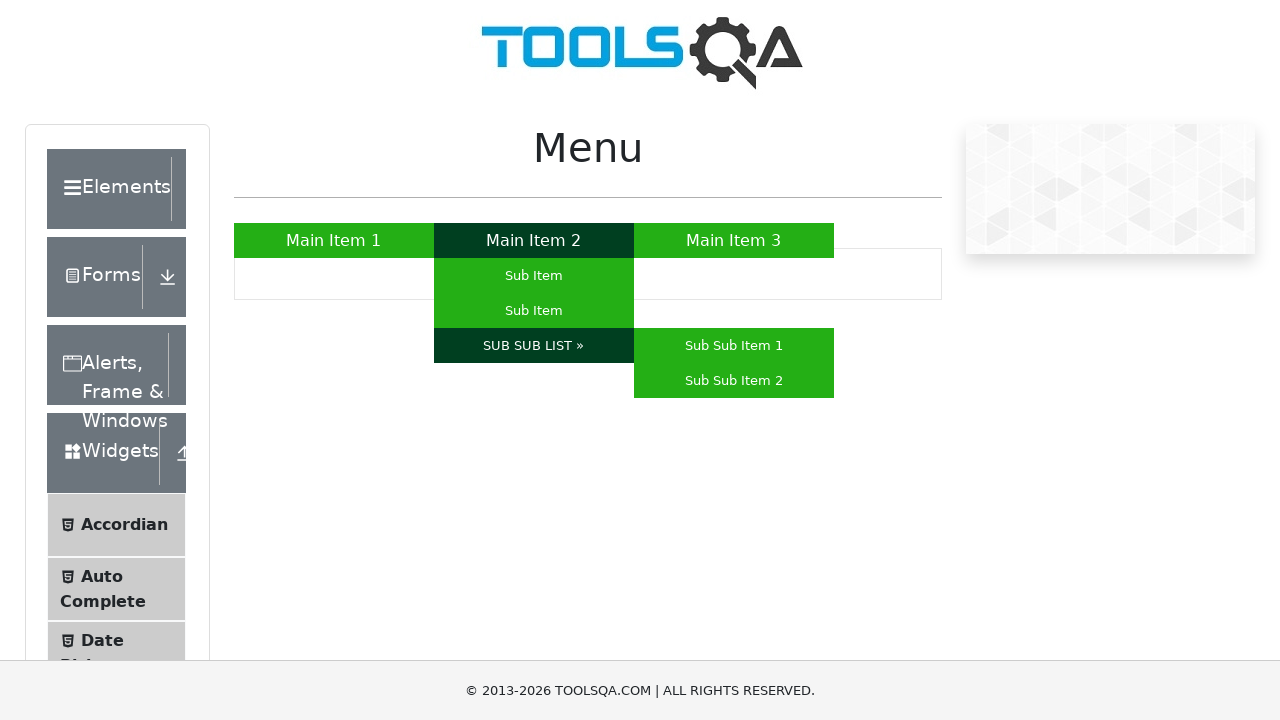

Sub-sub items appeared when hovering over SUB SUB LIST
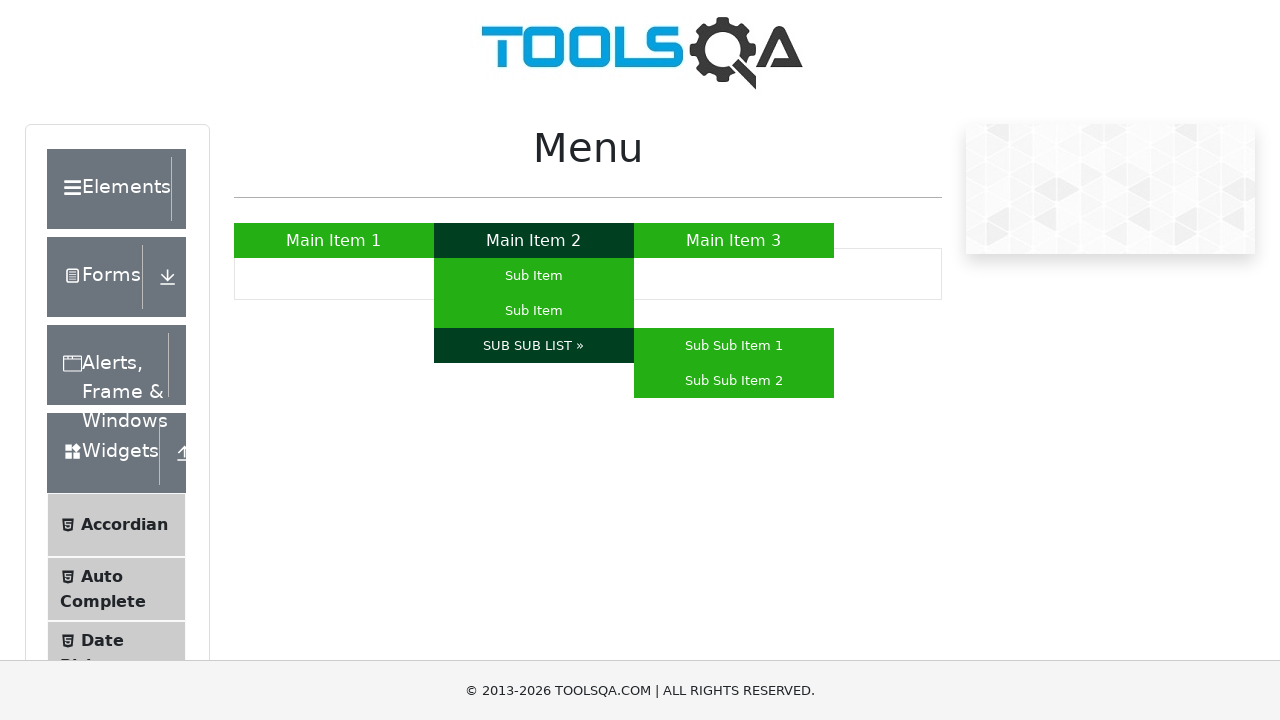

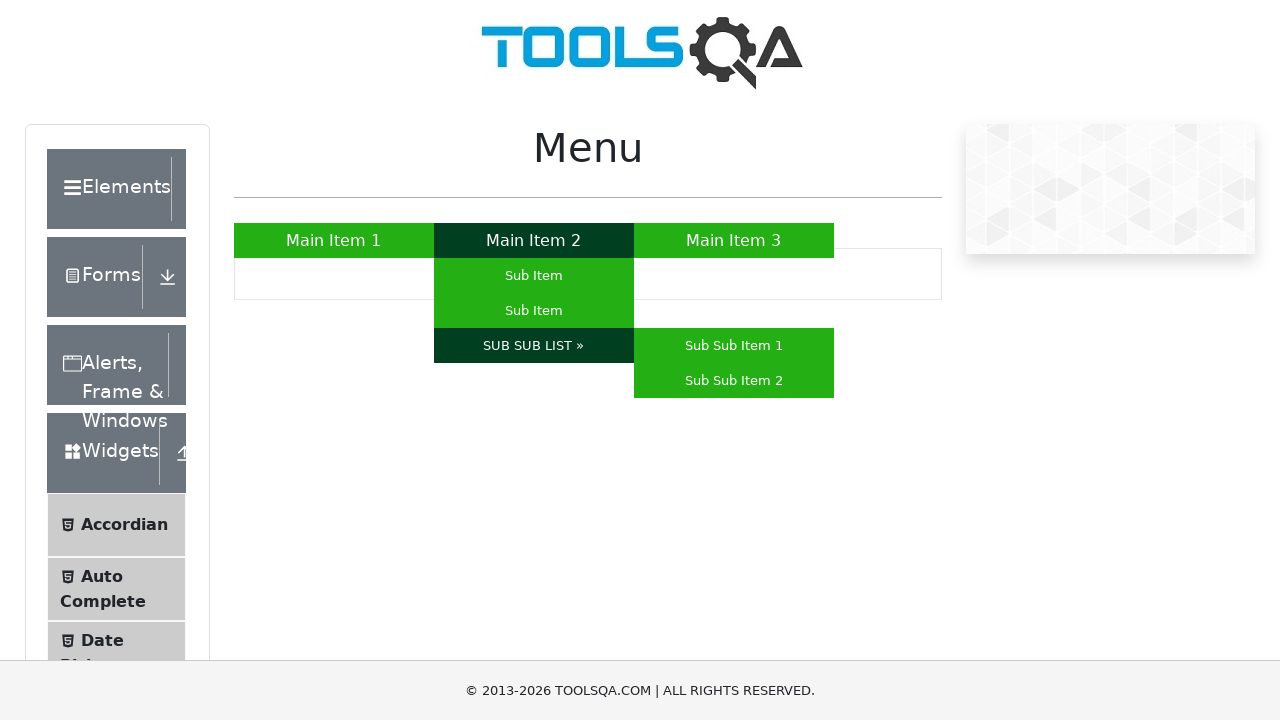